Navigates to Trendyol e-commerce website

Starting URL: https://www.trendyol.com

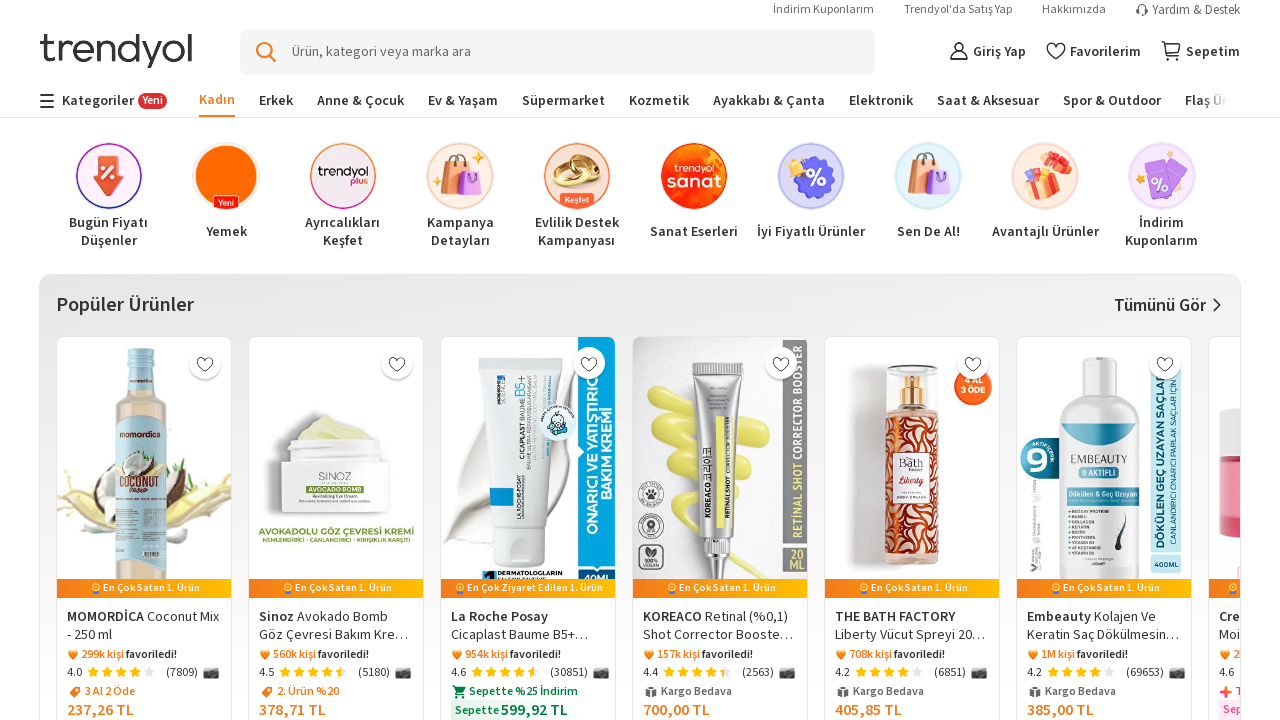

Navigated to Trendyol e-commerce website and waited for network to be idle
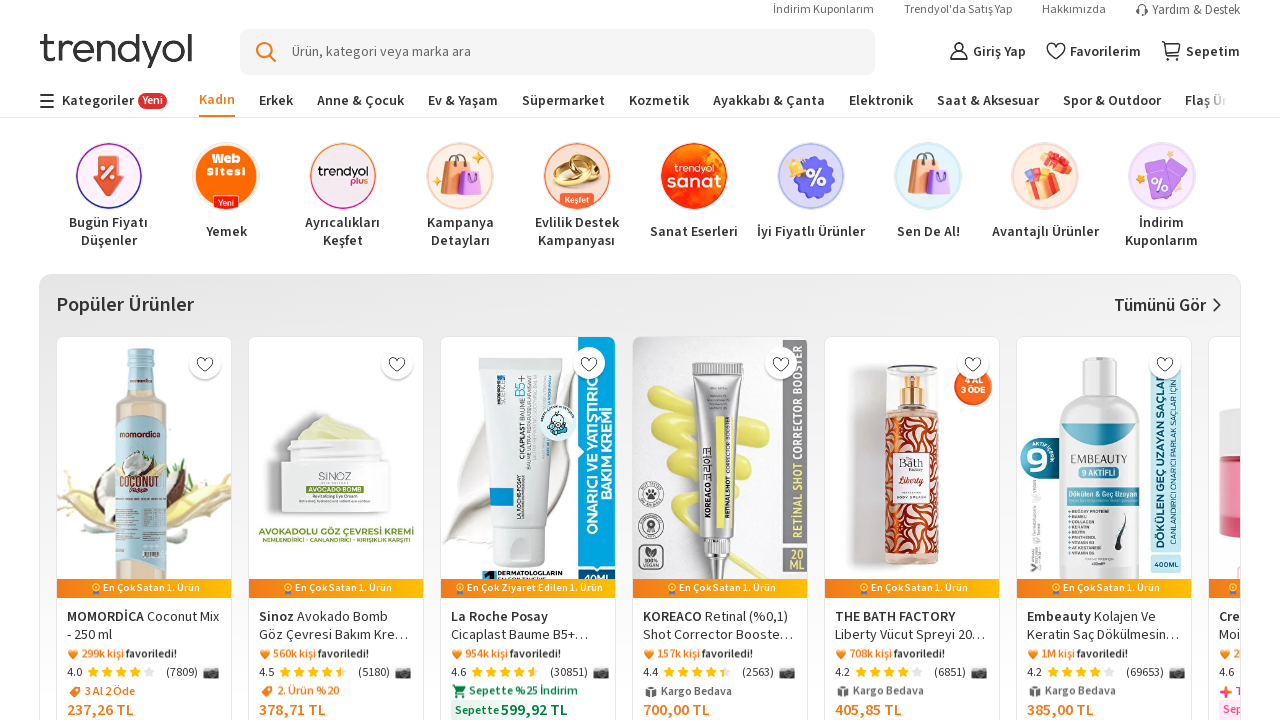

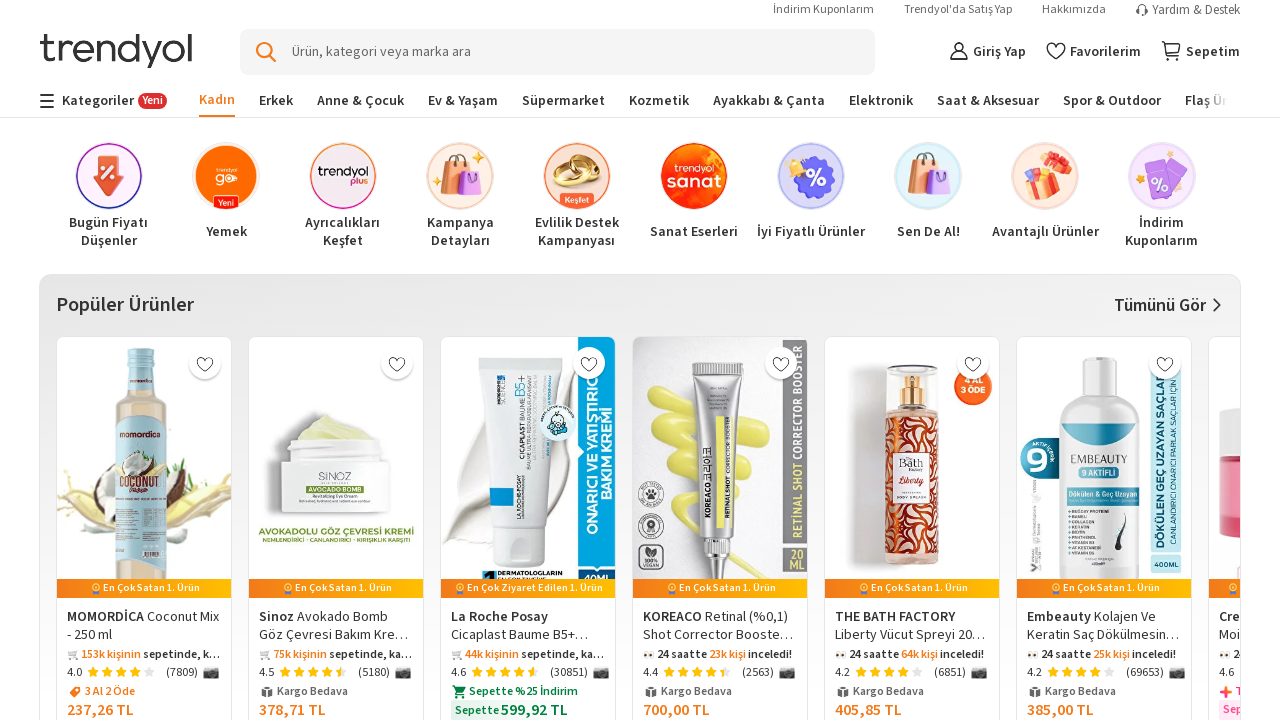